Navigates to Browse Languages menu, clicks on submenu M, and verifies that the last programming language in the table is MySQL.

Starting URL: http://www.99-bottles-of-beer.net/

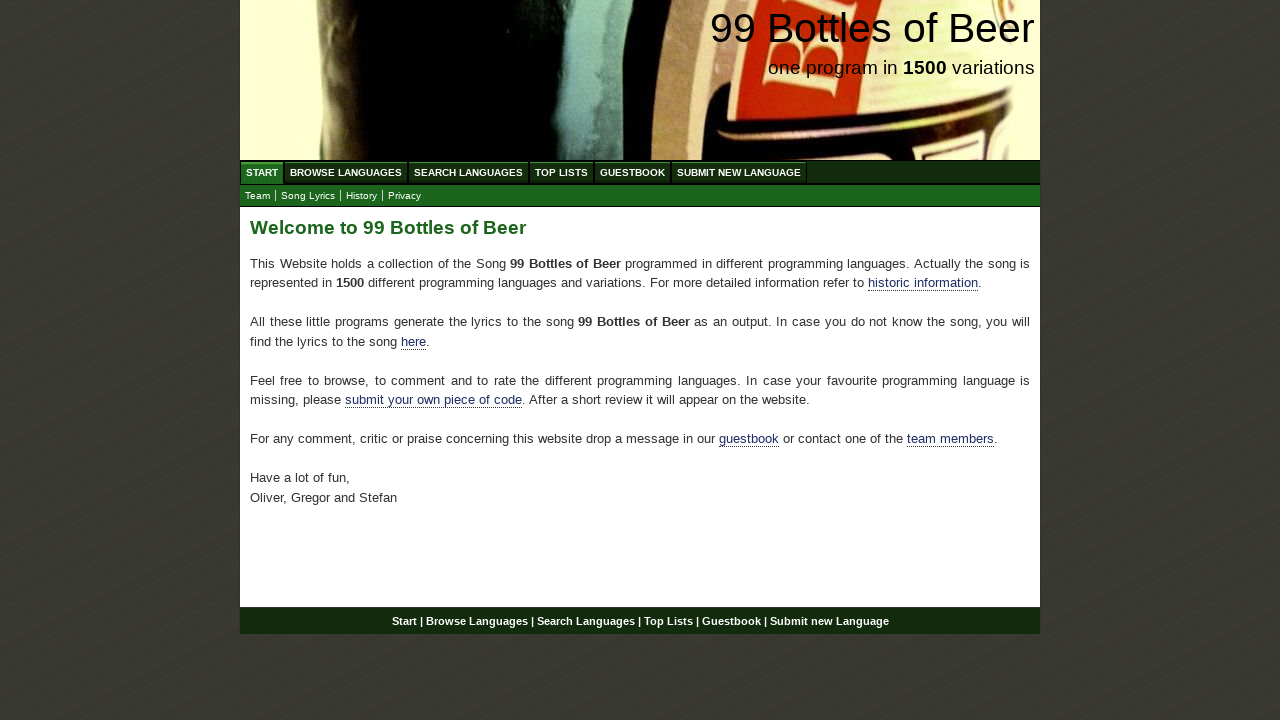

Clicked on Browse Languages menu at (346, 172) on xpath=//li/a[@href='/abc.html']
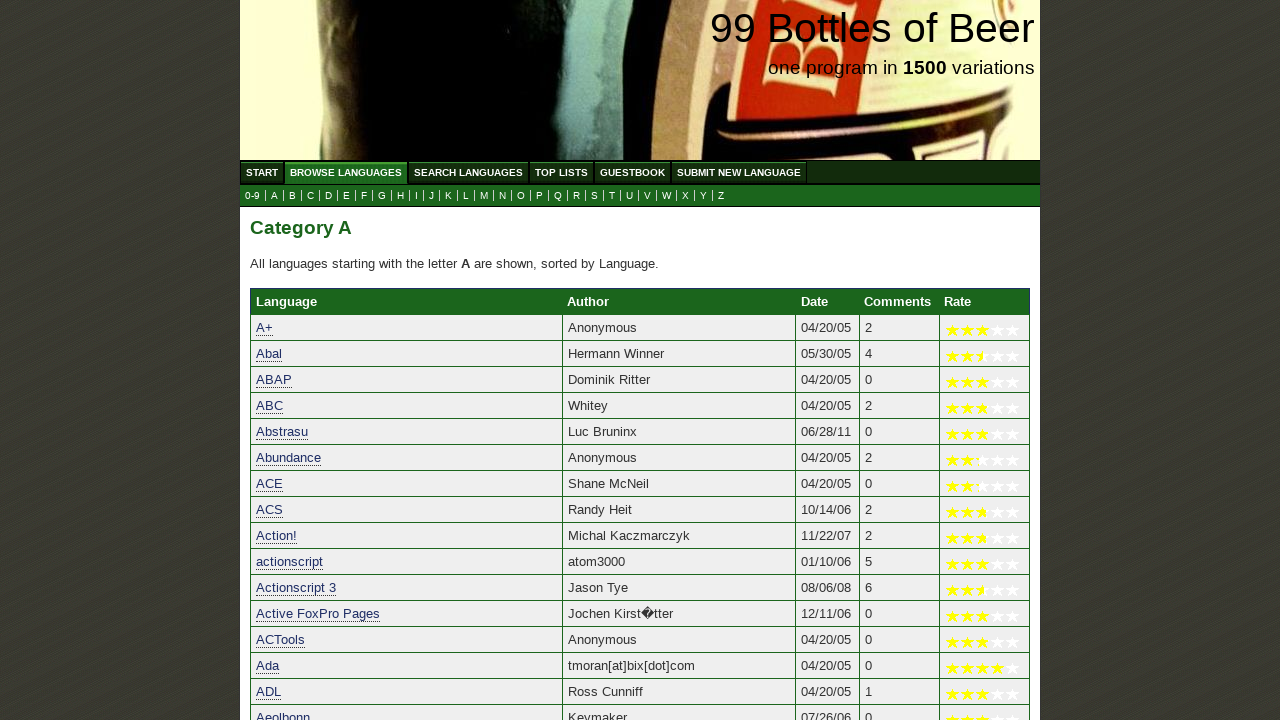

Clicked on submenu M at (484, 196) on xpath=//a[@href='m.html']
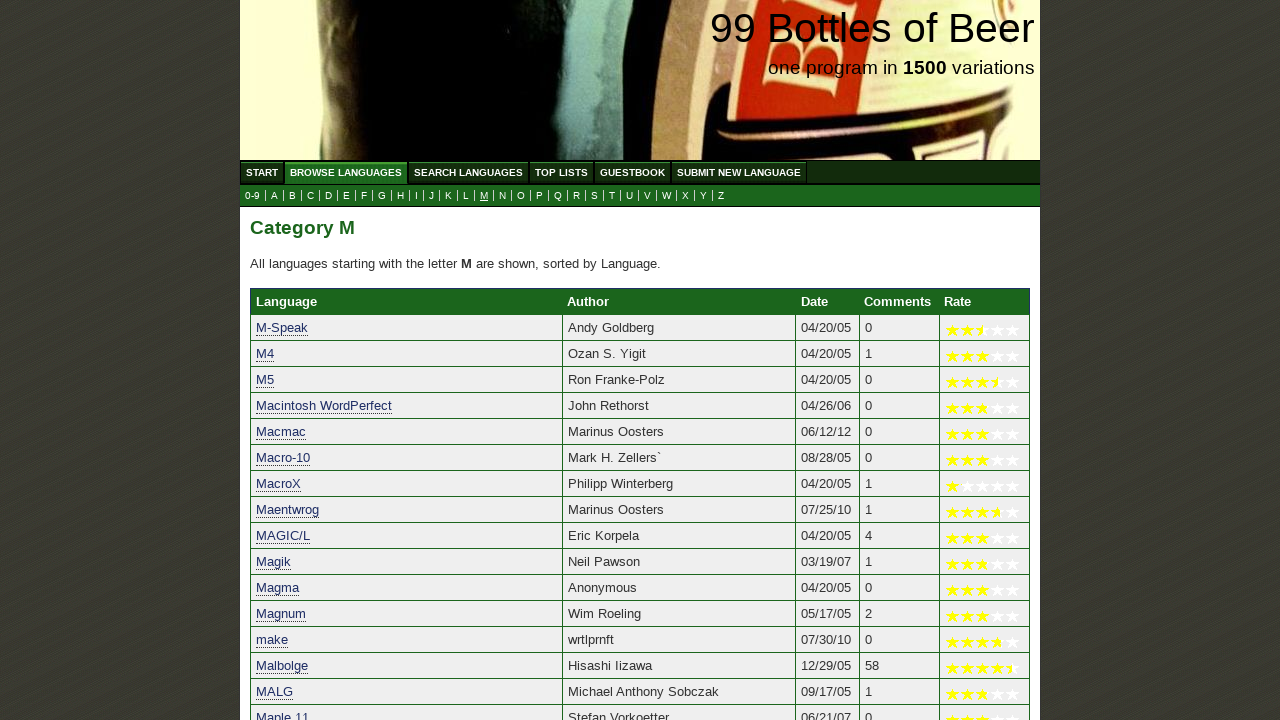

Waited for last language row to load
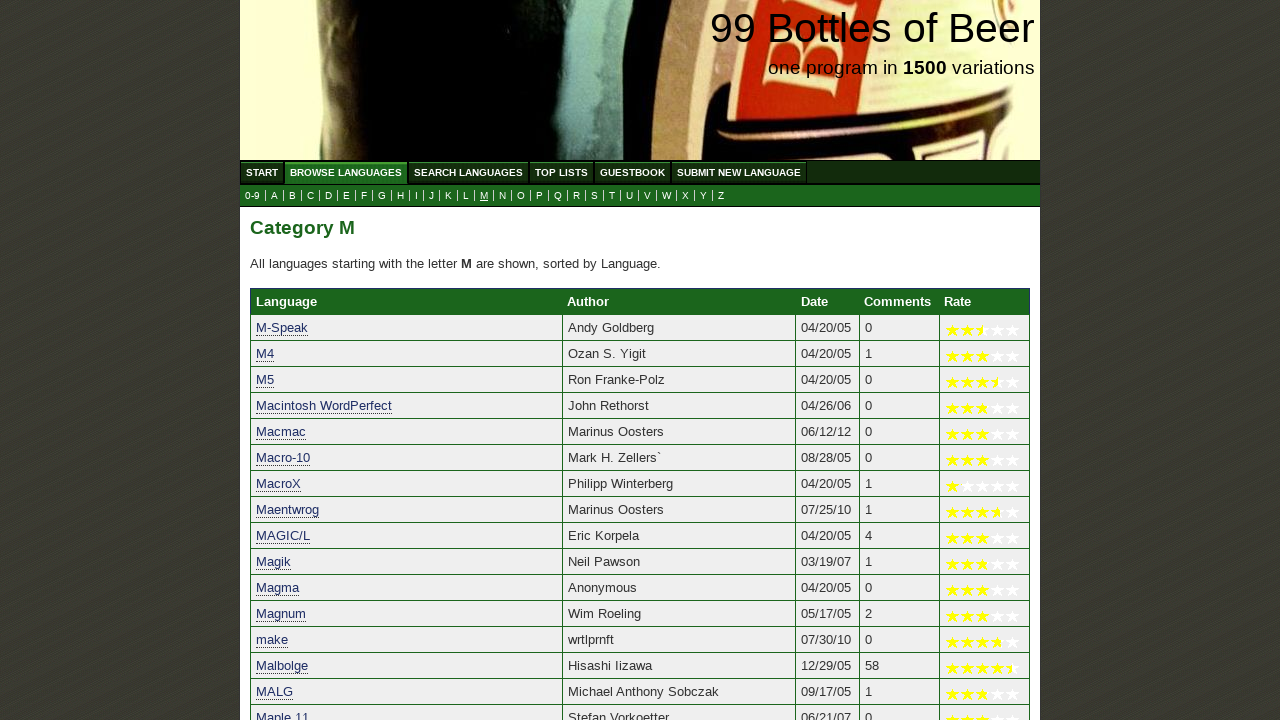

Located the last programming language in the table
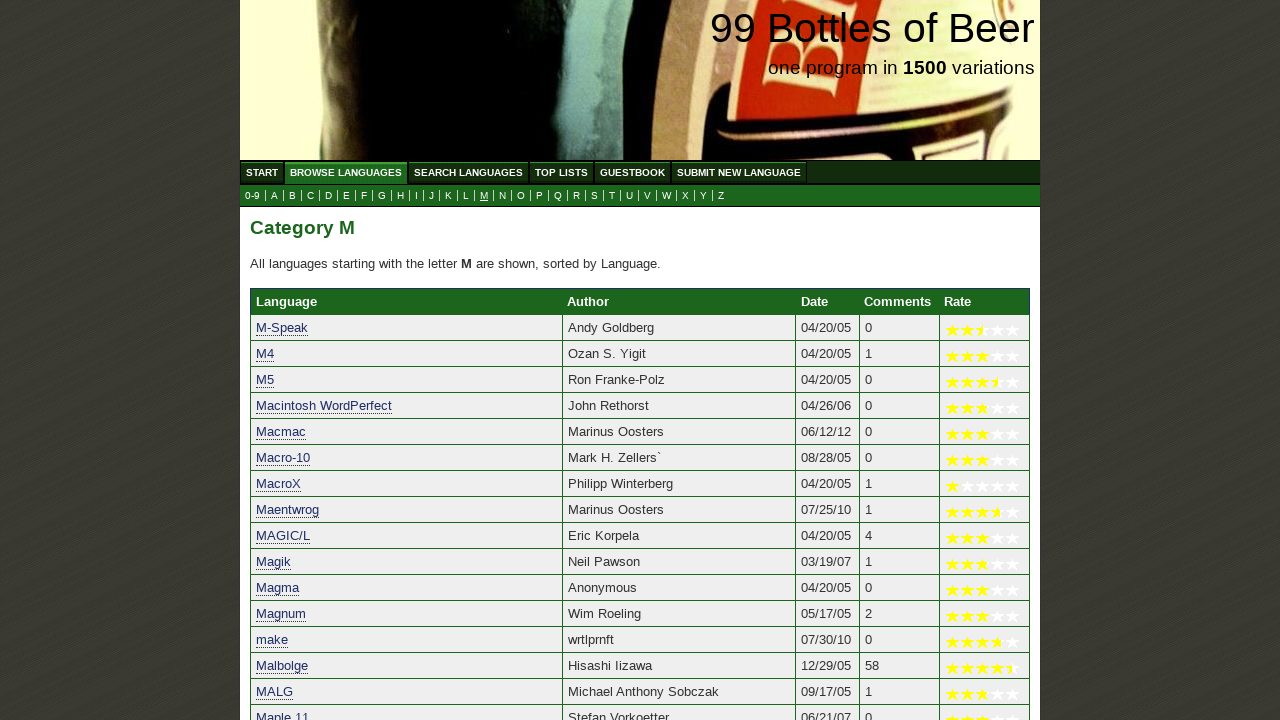

Verified that the last programming language is MySQL
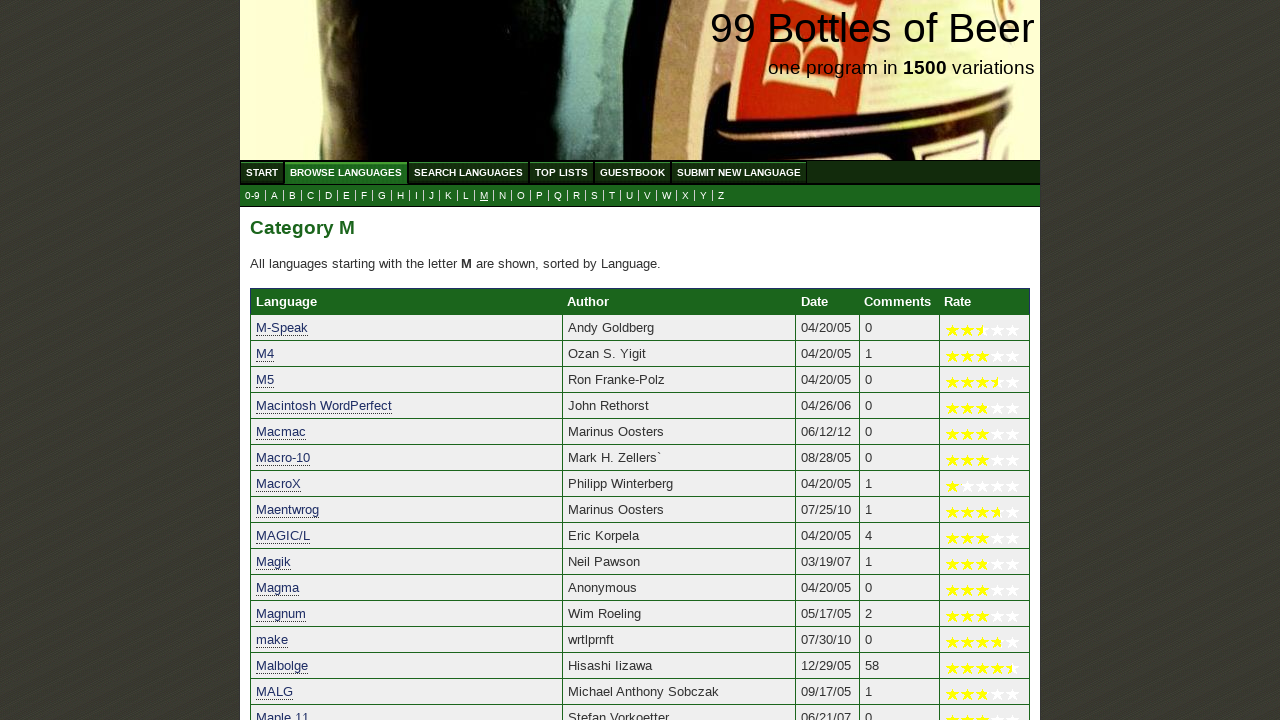

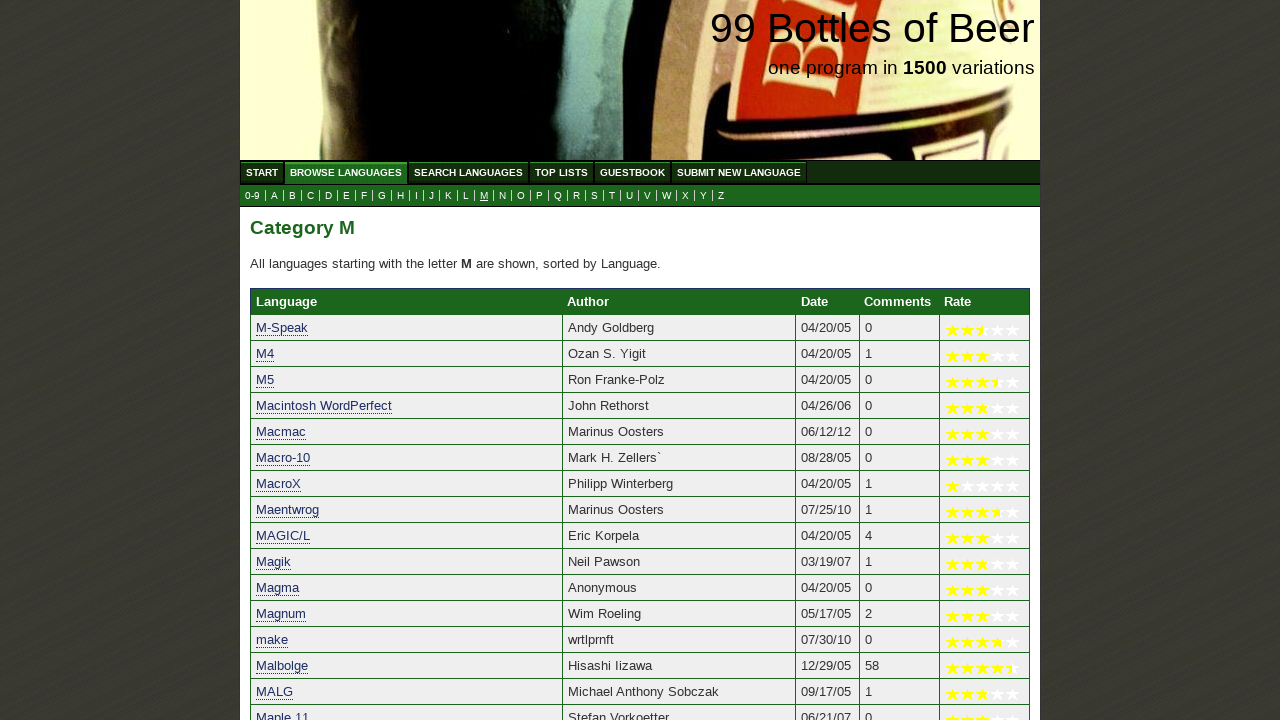